Navigates to a practice page and clicks on a blinking text element, which likely opens a new window or triggers some action.

Starting URL: https://www.rahulshettyacademy.com/loginpagePractise/

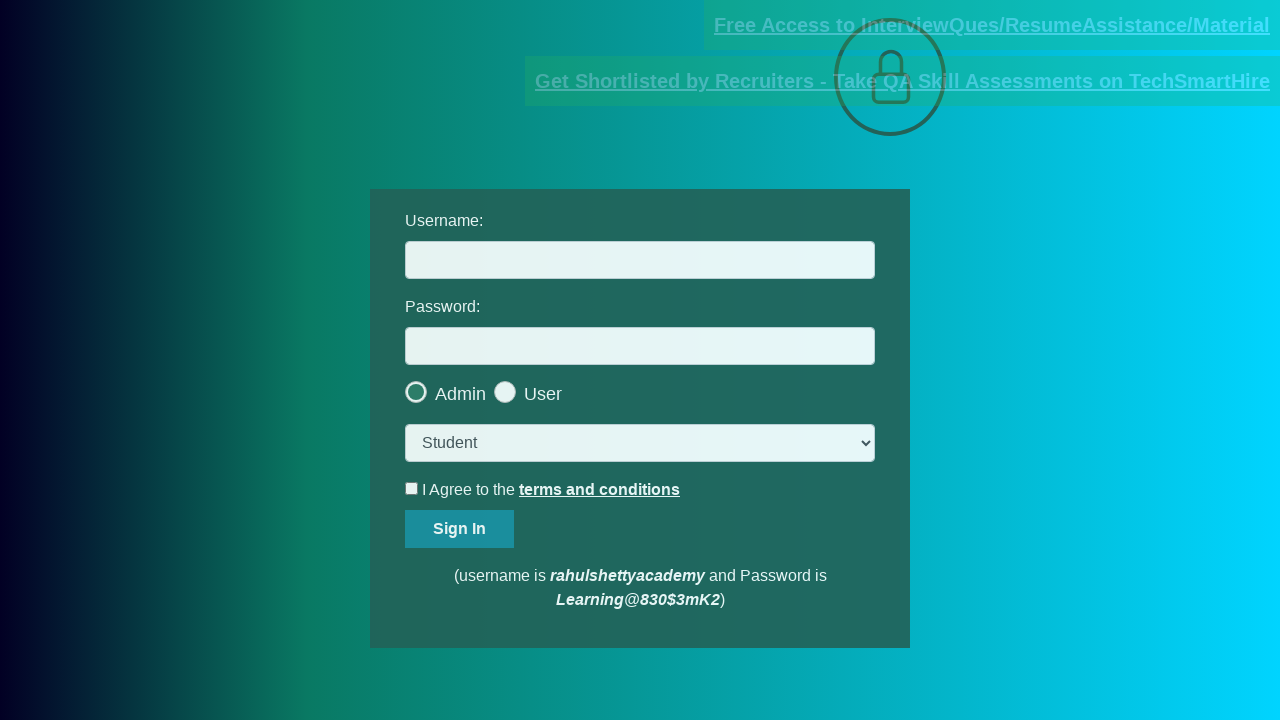

Navigated to practice login page
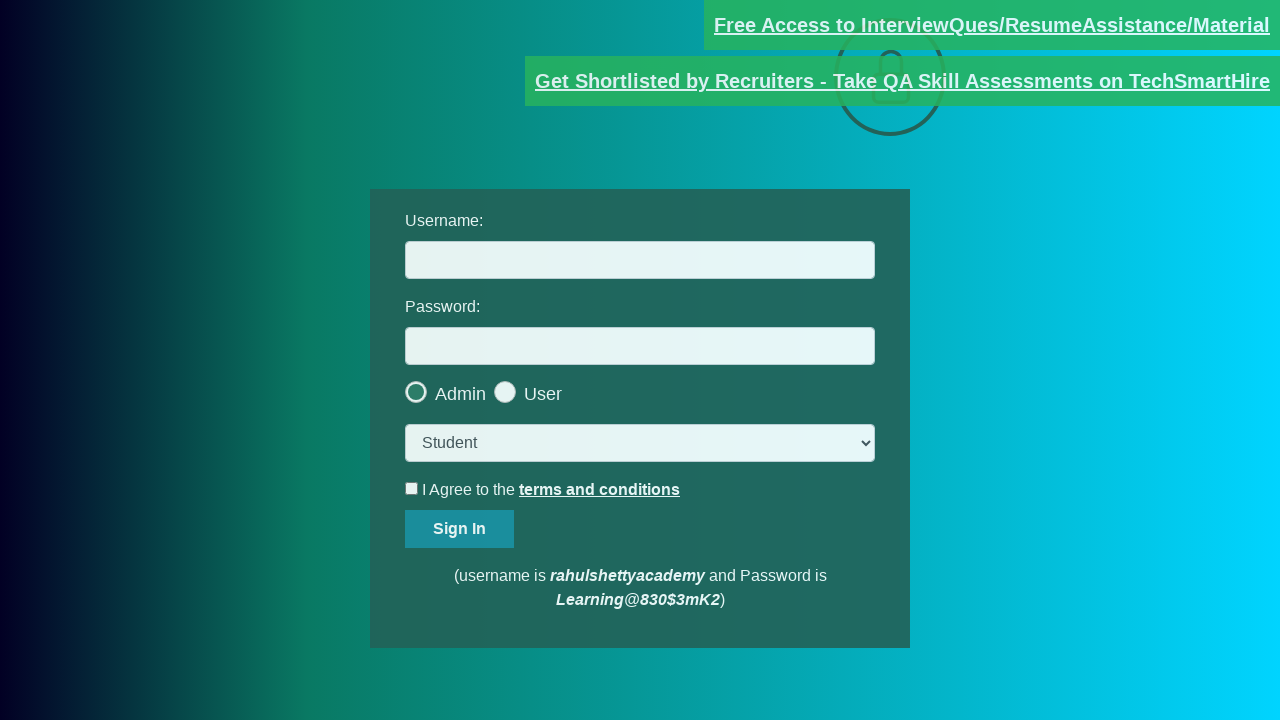

Clicked on blinking text element at (992, 25) on .blinkingText
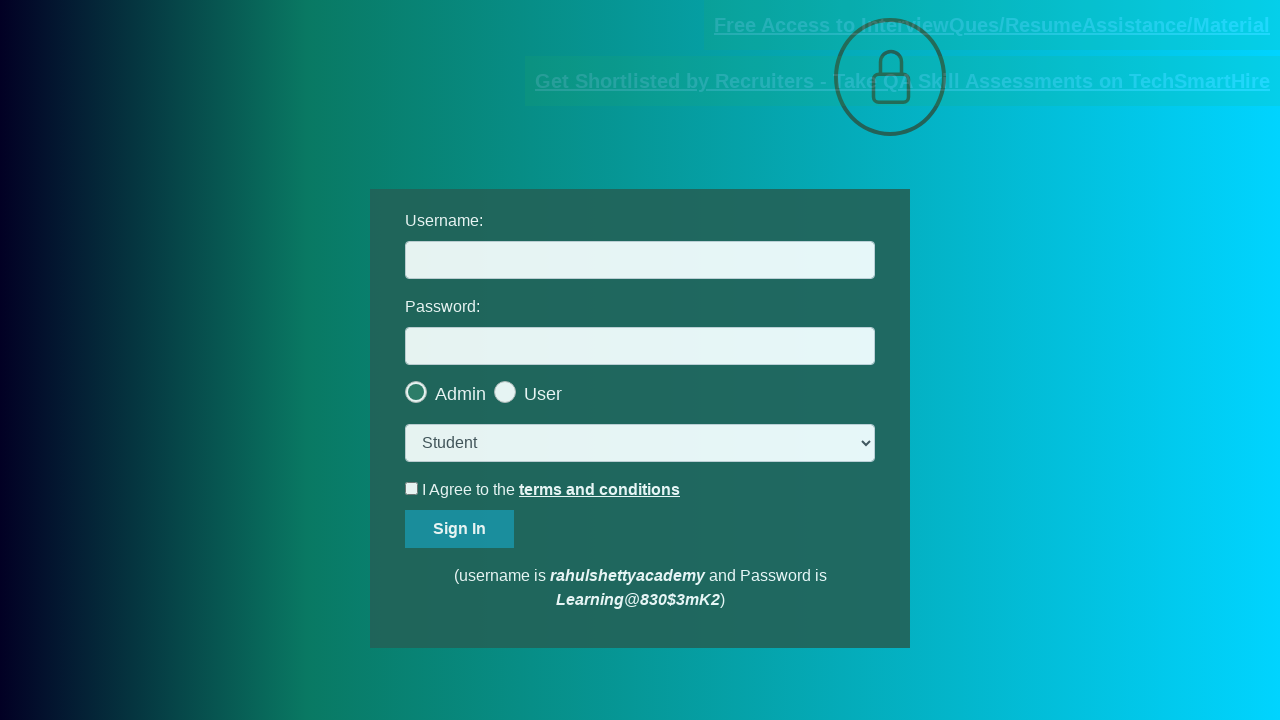

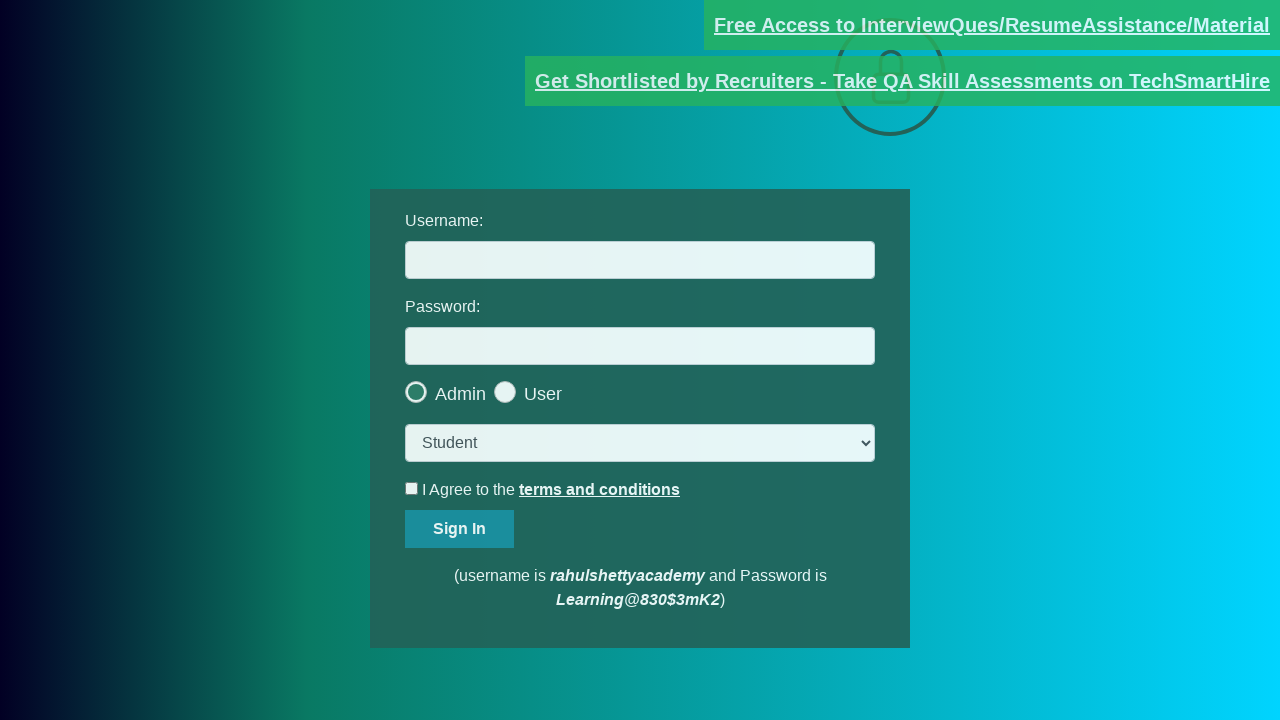